Tests tooltip functionality by hovering over the "1.10.32" link and verifying the tooltip appears

Starting URL: https://demoqa.com/tool-tips

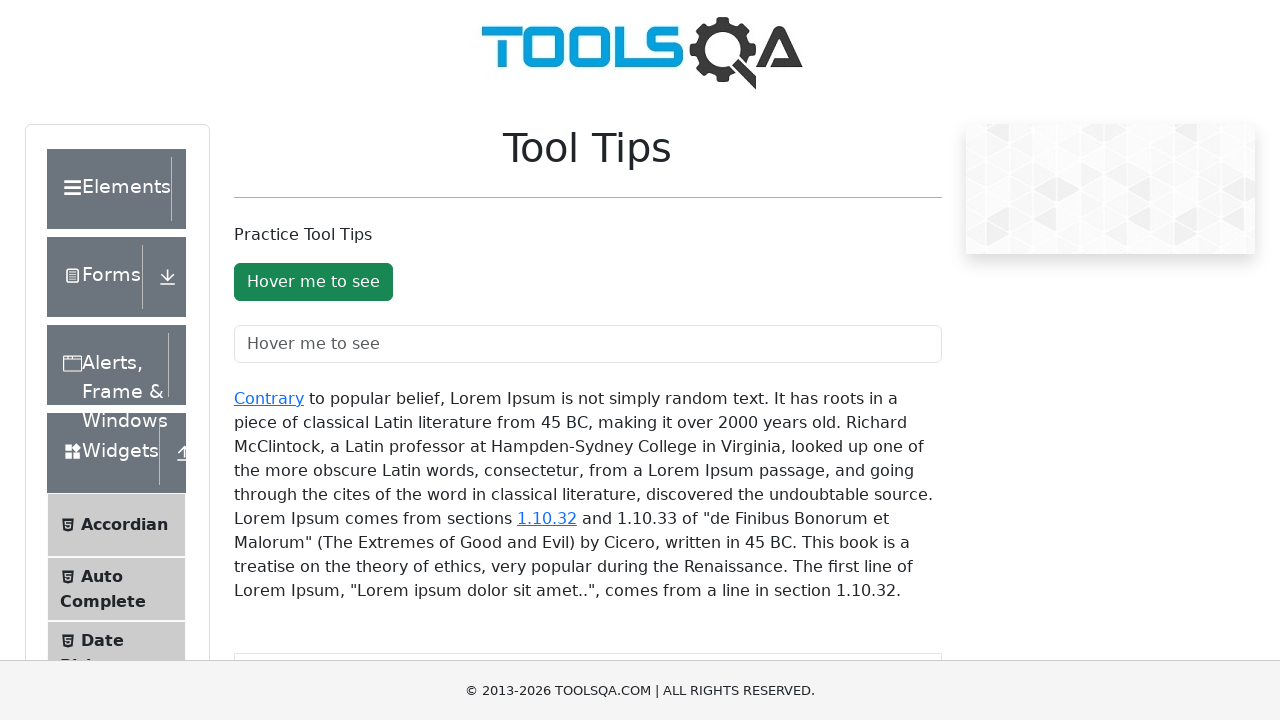

Navigated to ToolTips demo page
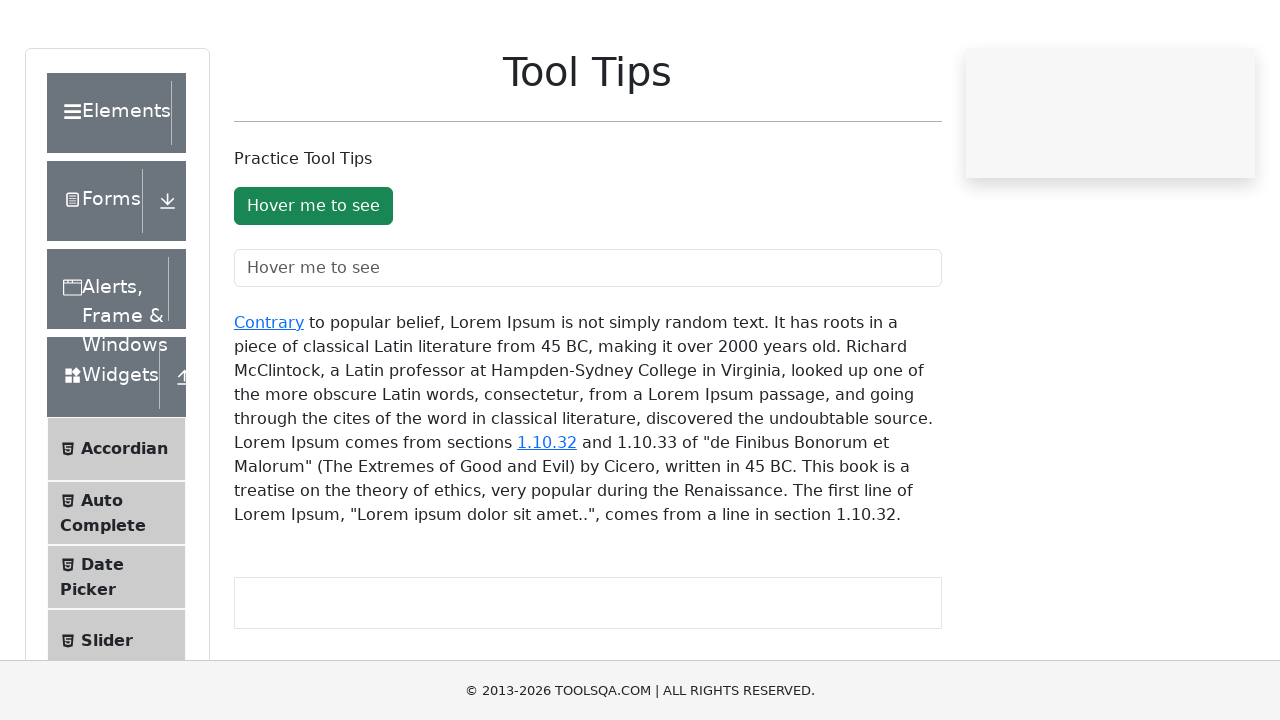

Hovered over the '1.10.32' link in the tool-tips section at (547, 518) on #texToolTopContainer a:last-of-type
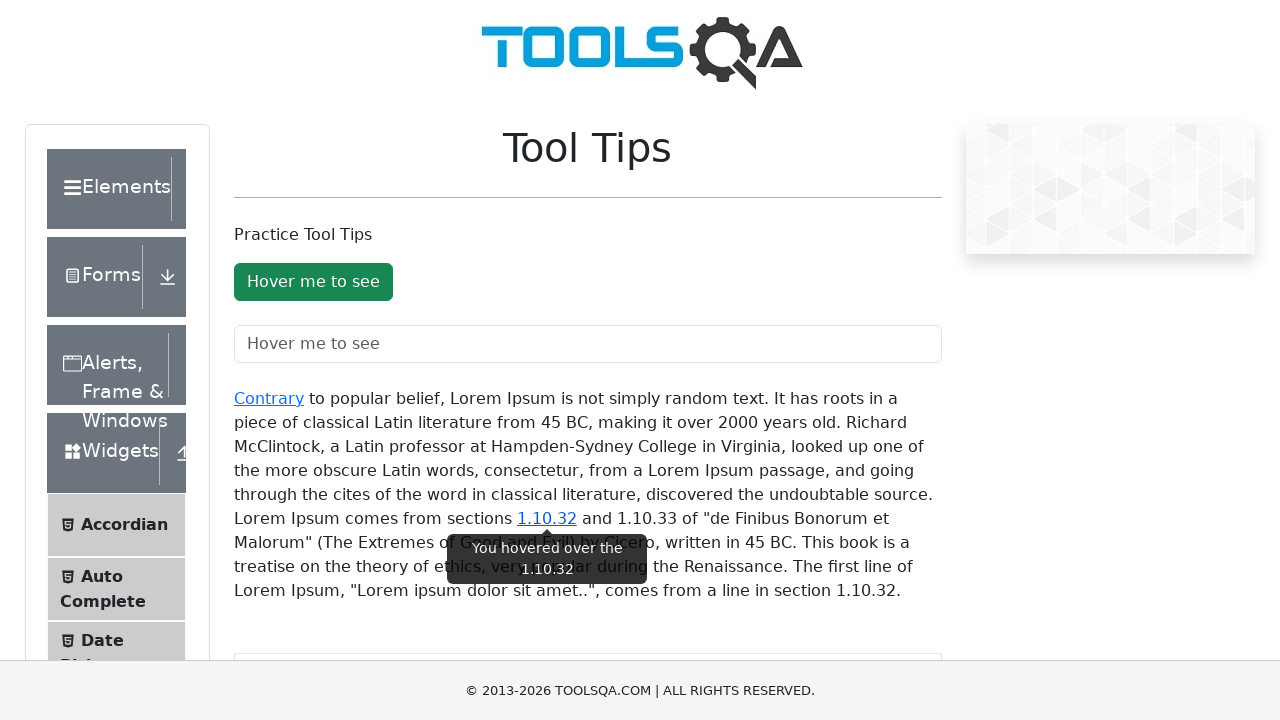

Tooltip appeared after hovering over the link
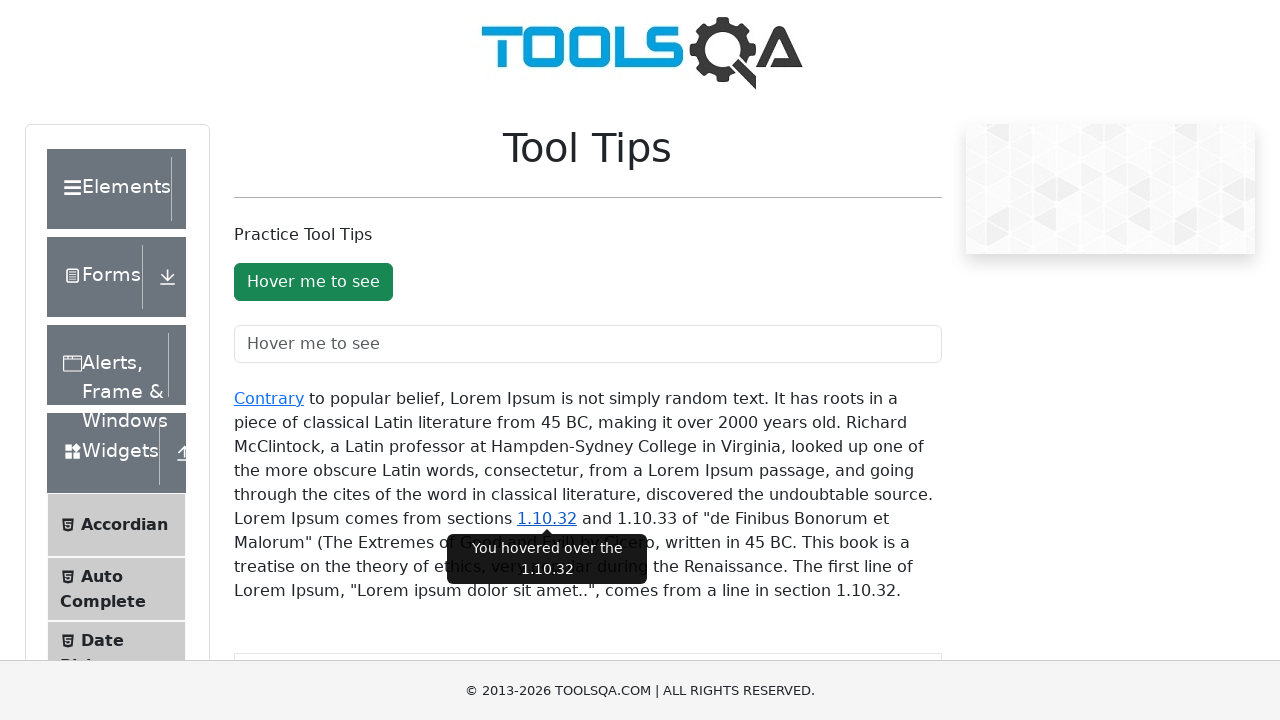

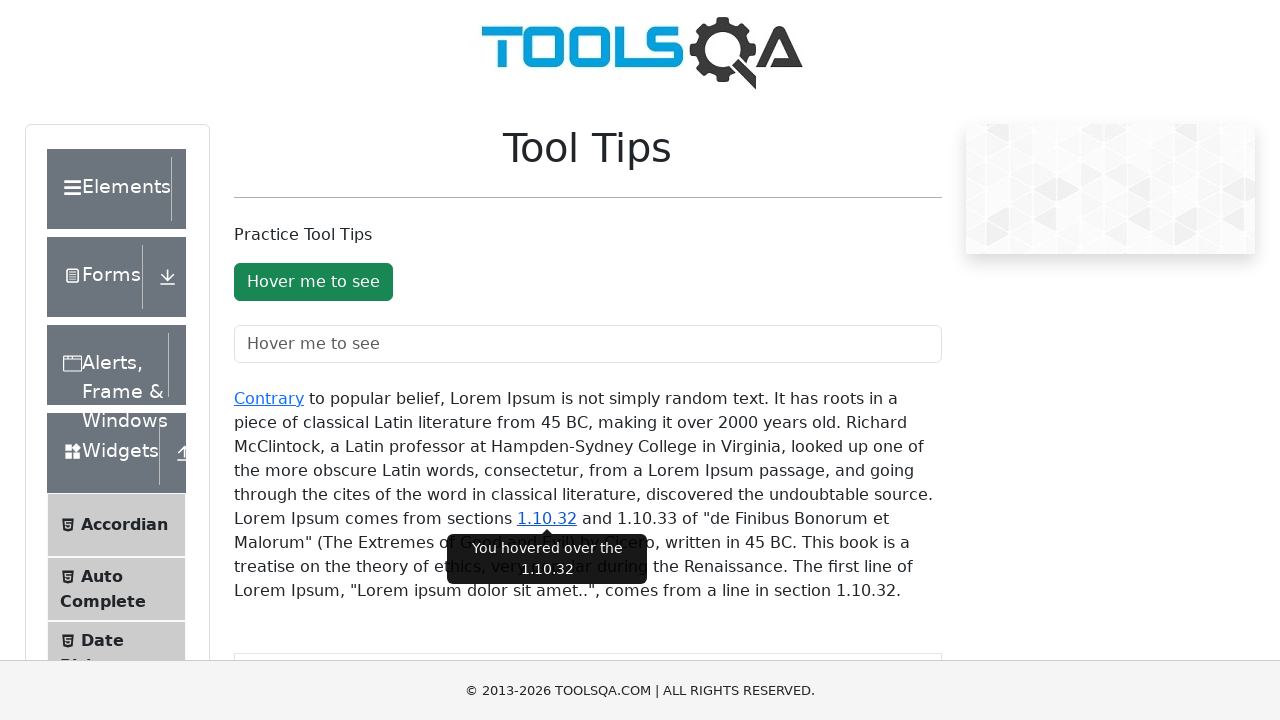